Tests registration form validation with invalid inputs to verify error handling

Starting URL: https://dsportalapp.herokuapp.com/register

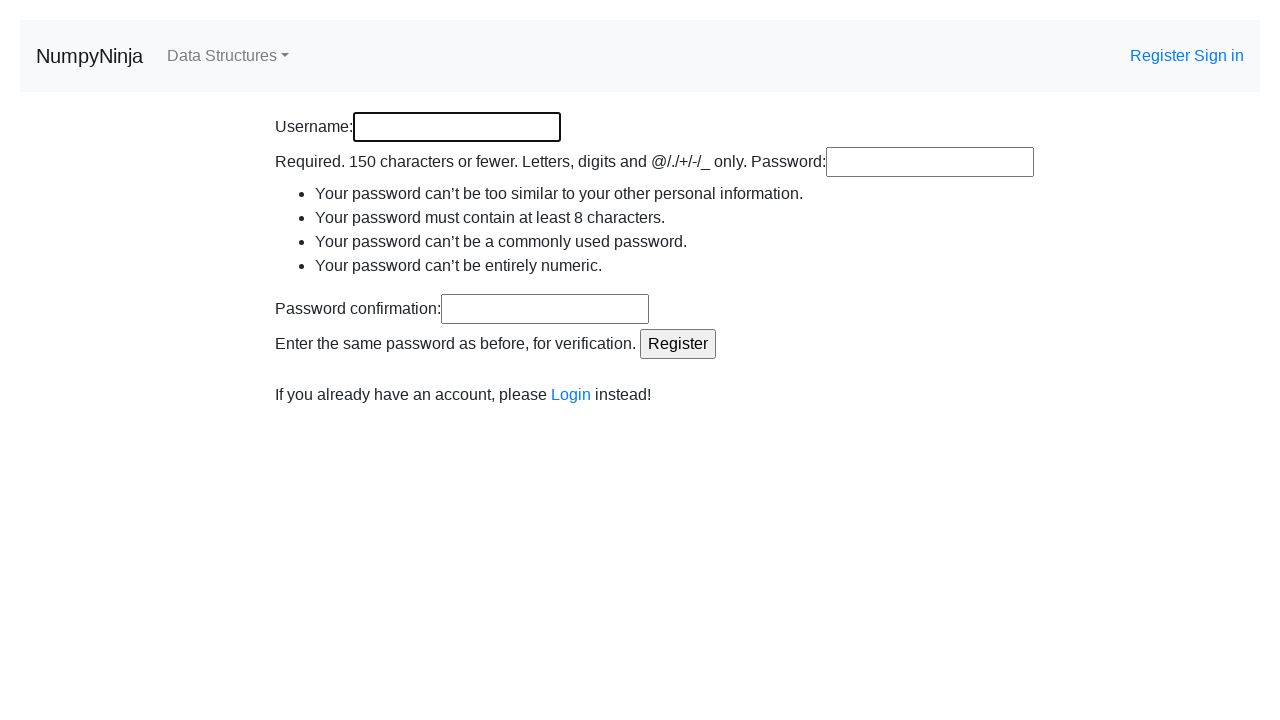

Filled username field with invalid data 'ab' on input[id='id_username']
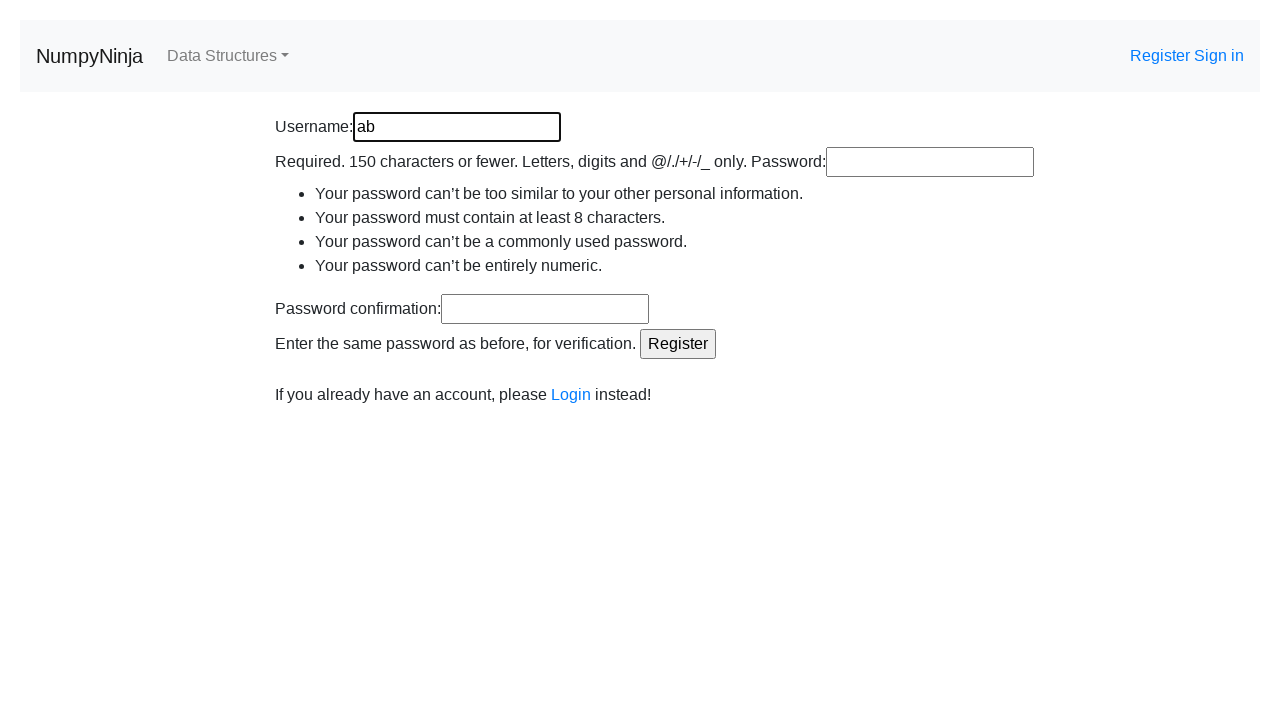

Filled password field with invalid data '123' on input[id='id_password1']
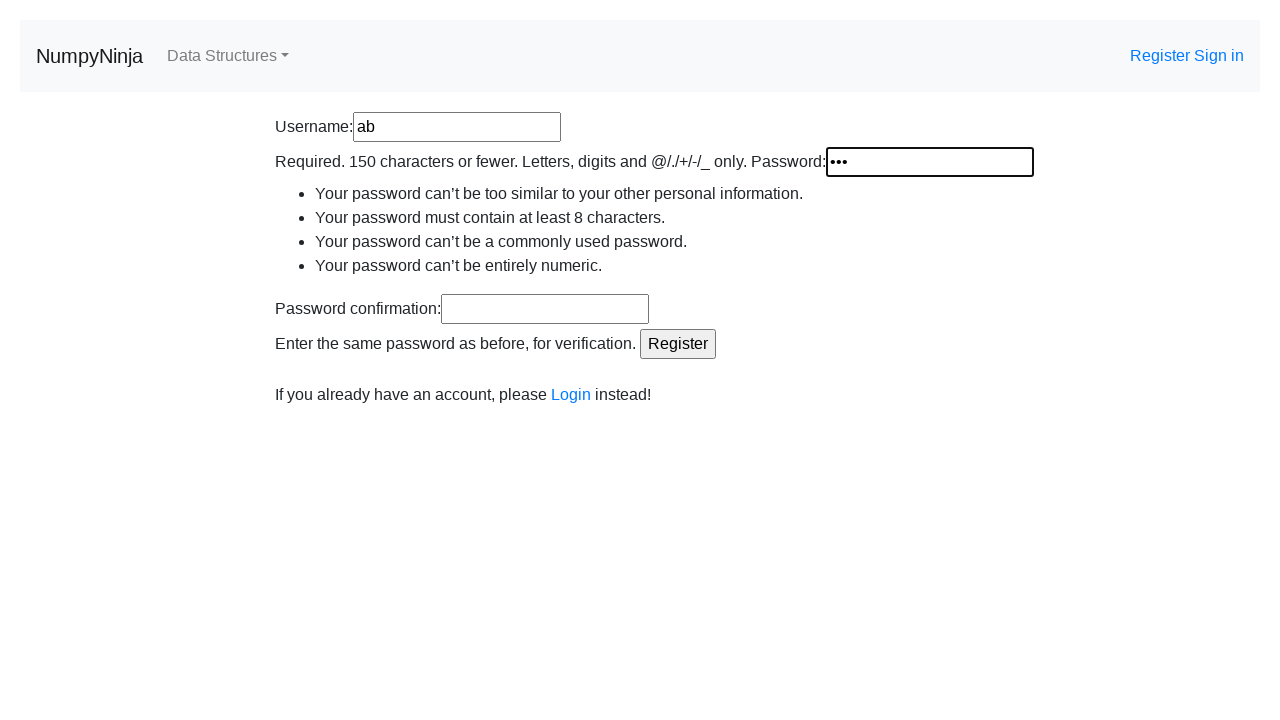

Filled confirm password field with mismatched data '456' on input[id='id_password2']
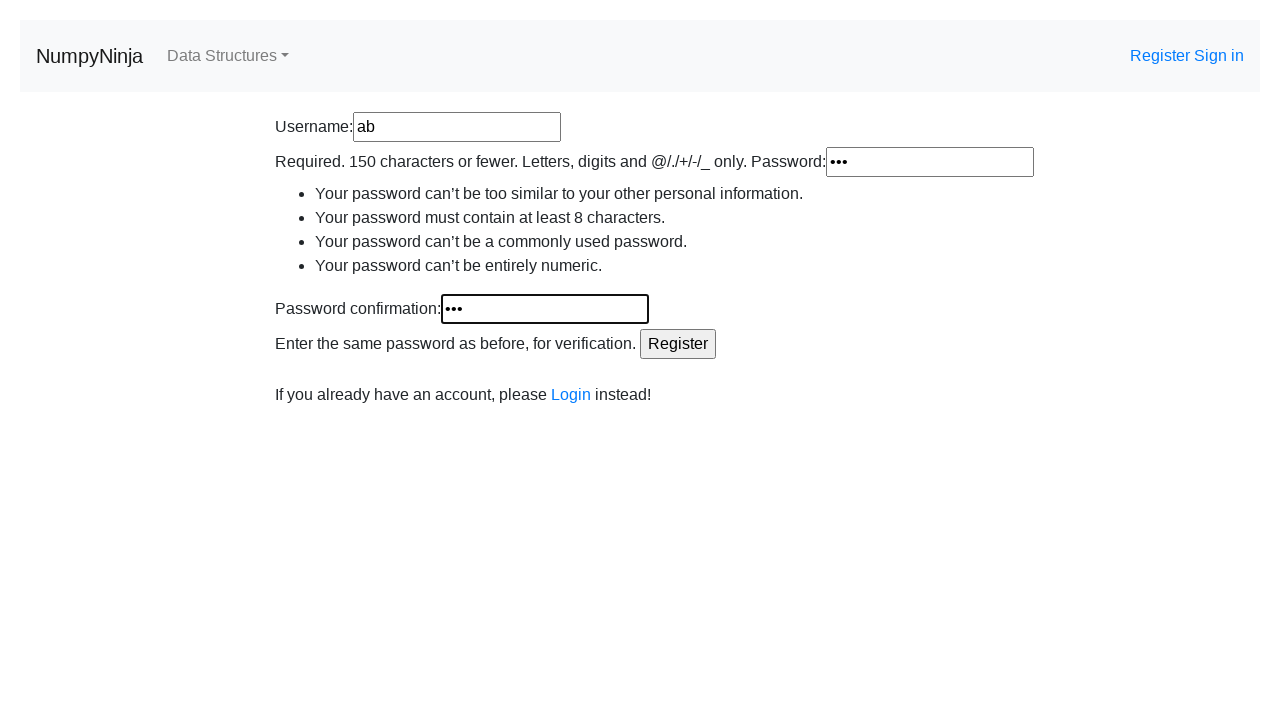

Clicked Register button to trigger form validation at (678, 344) on input[type='submit'][value='Register']
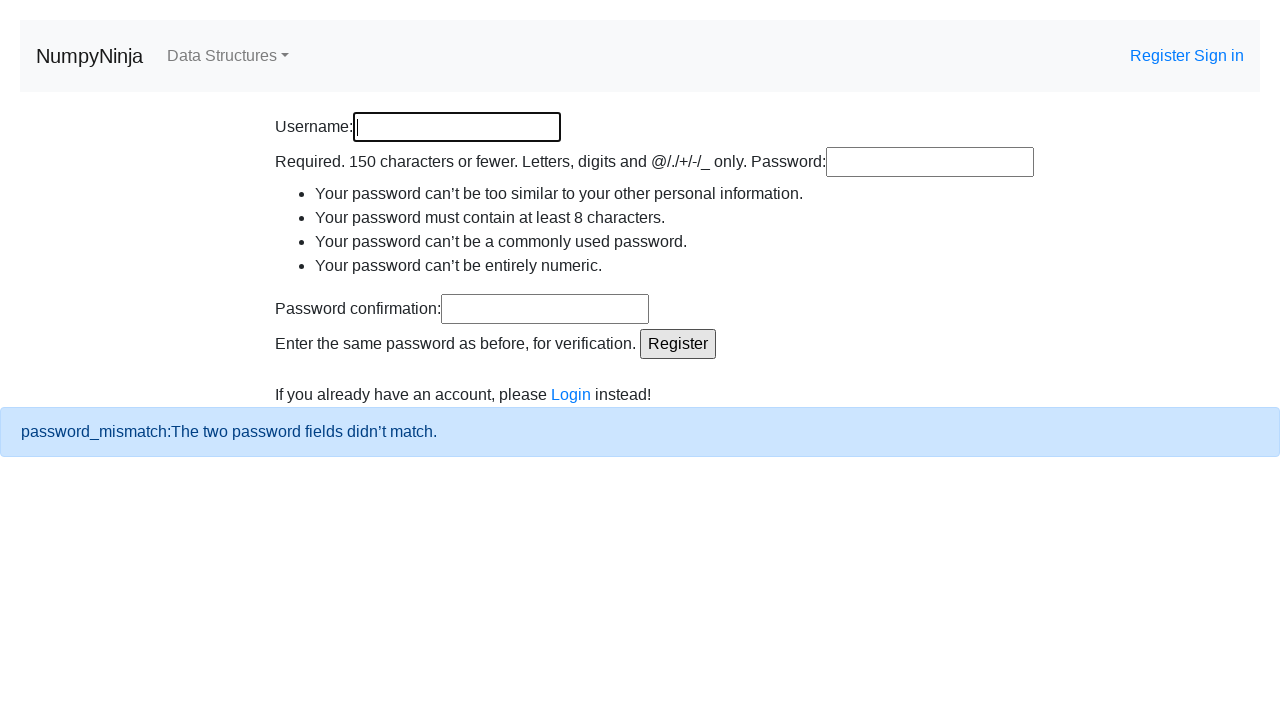

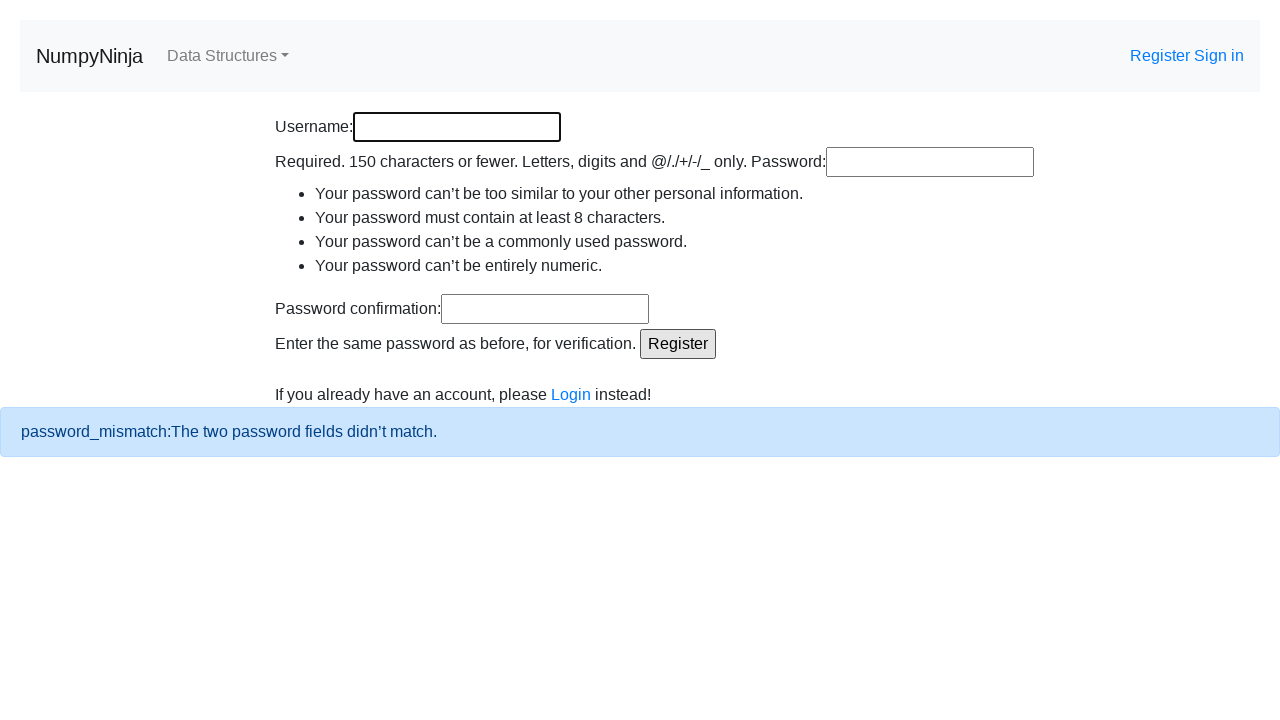